Tests the TodoMVC application by adding two todo items and navigating between Active, Completed, and Active filter links

Starting URL: https://demo.playwright.dev/todomvc/

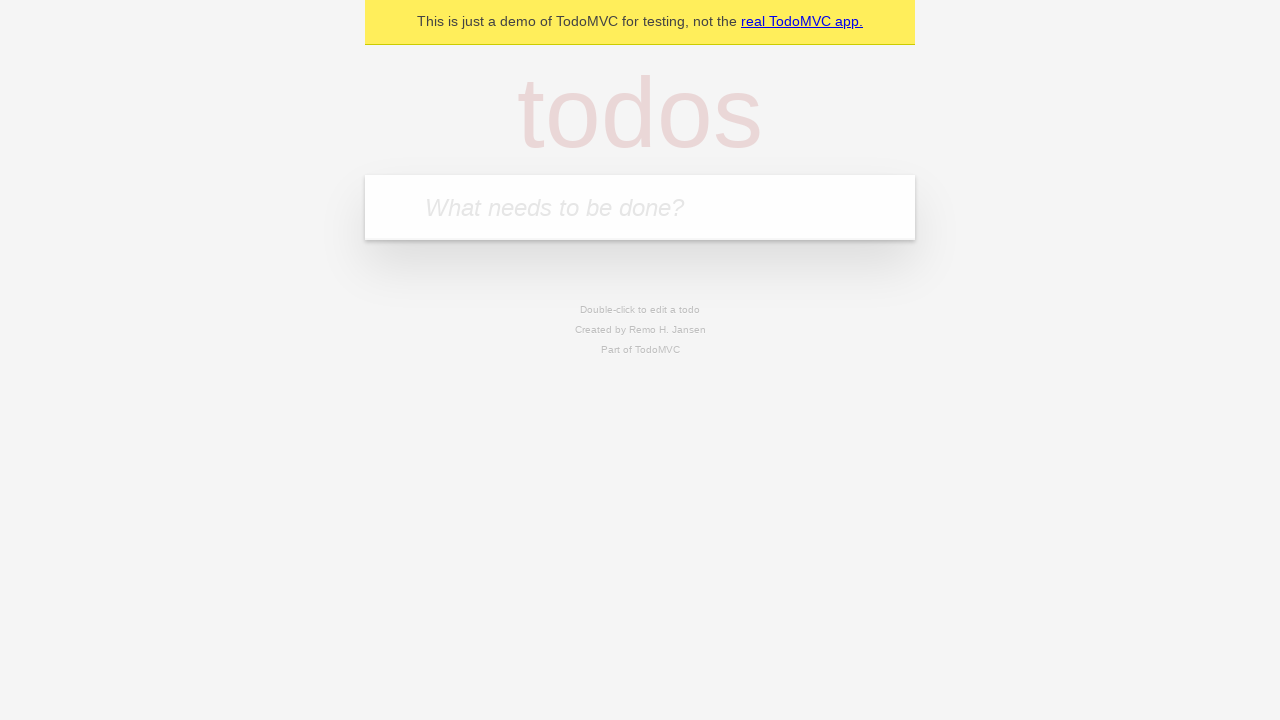

Clicked on the todo input field at (640, 207) on internal:attr=[placeholder="What needs to be done?"i]
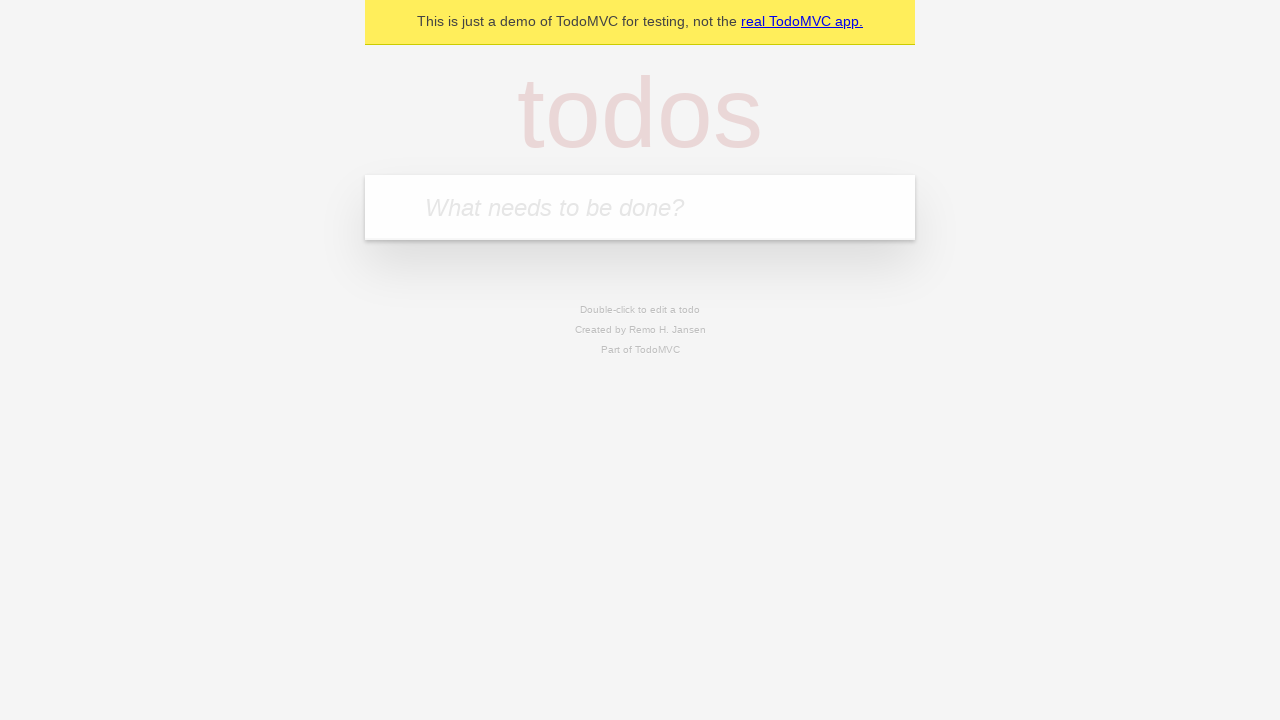

Filled in first todo item: 'Hello! My name is Manh!' on internal:attr=[placeholder="What needs to be done?"i]
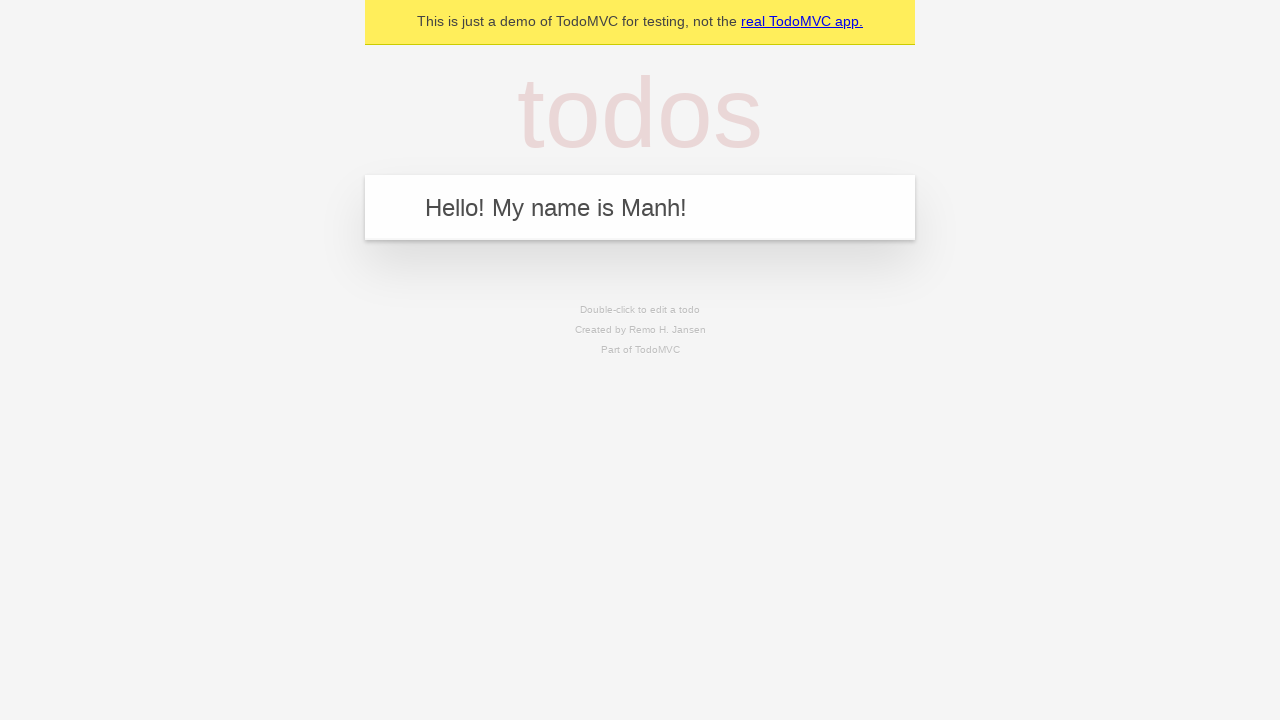

Pressed Enter to add the first todo item on internal:attr=[placeholder="What needs to be done?"i]
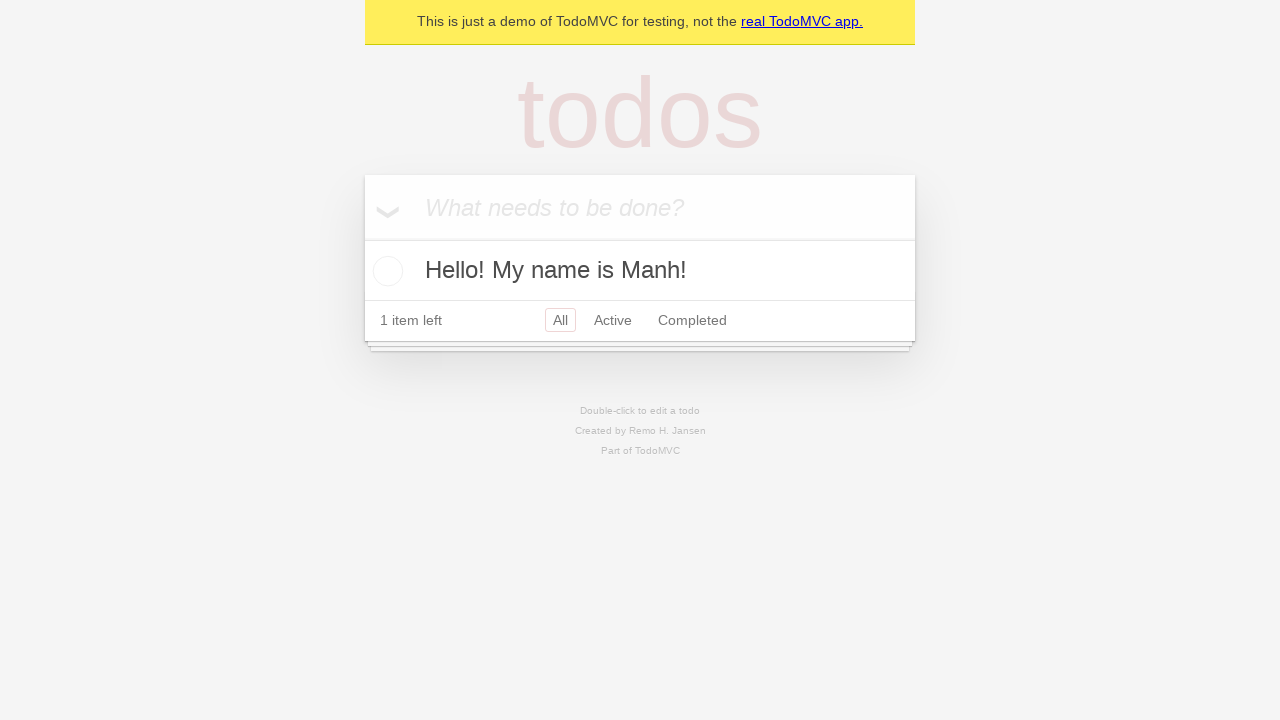

Filled in second todo item: 'This is the second message!' on internal:attr=[placeholder="What needs to be done?"i]
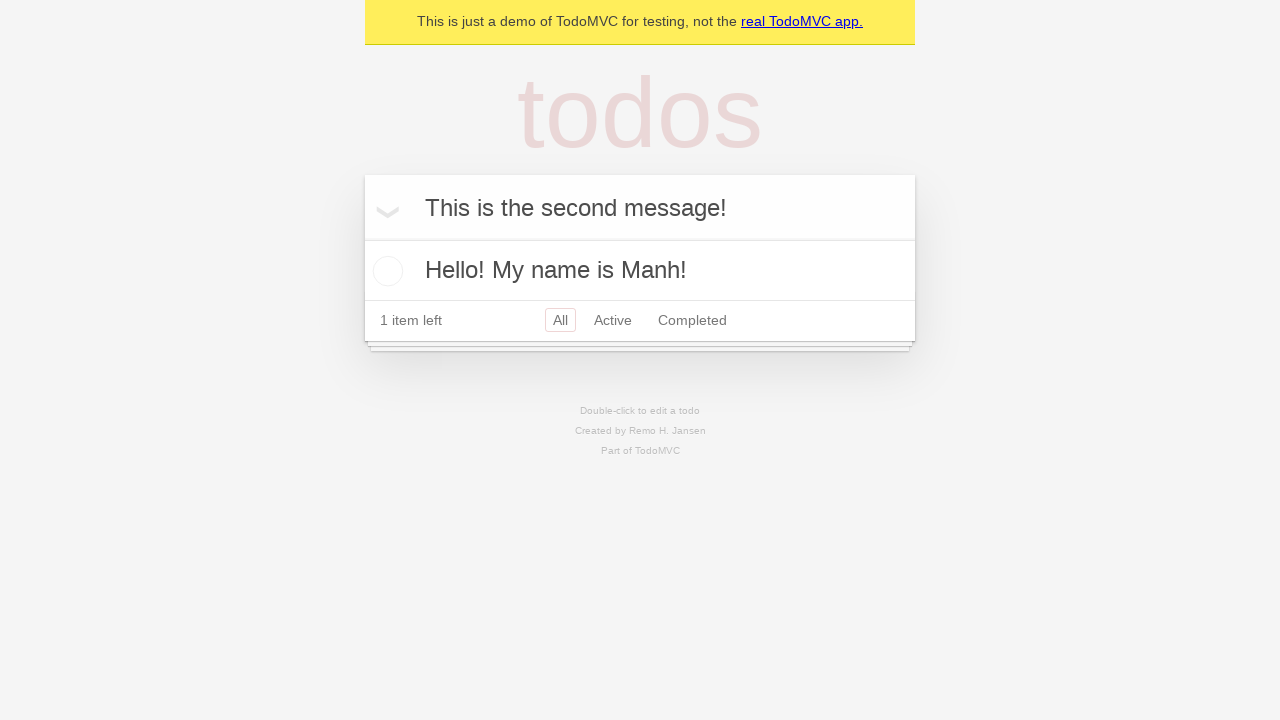

Pressed Enter to add the second todo item on internal:attr=[placeholder="What needs to be done?"i]
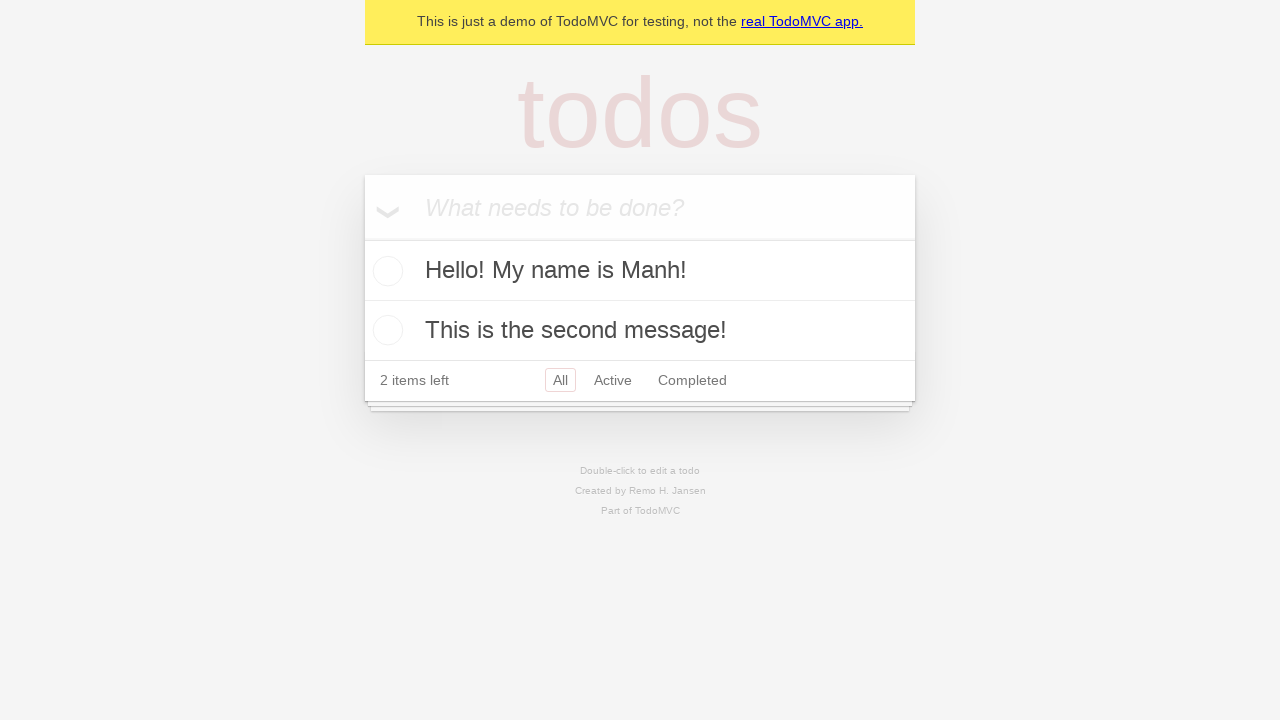

Clicked on Active filter link at (613, 380) on internal:role=link[name="Active"i]
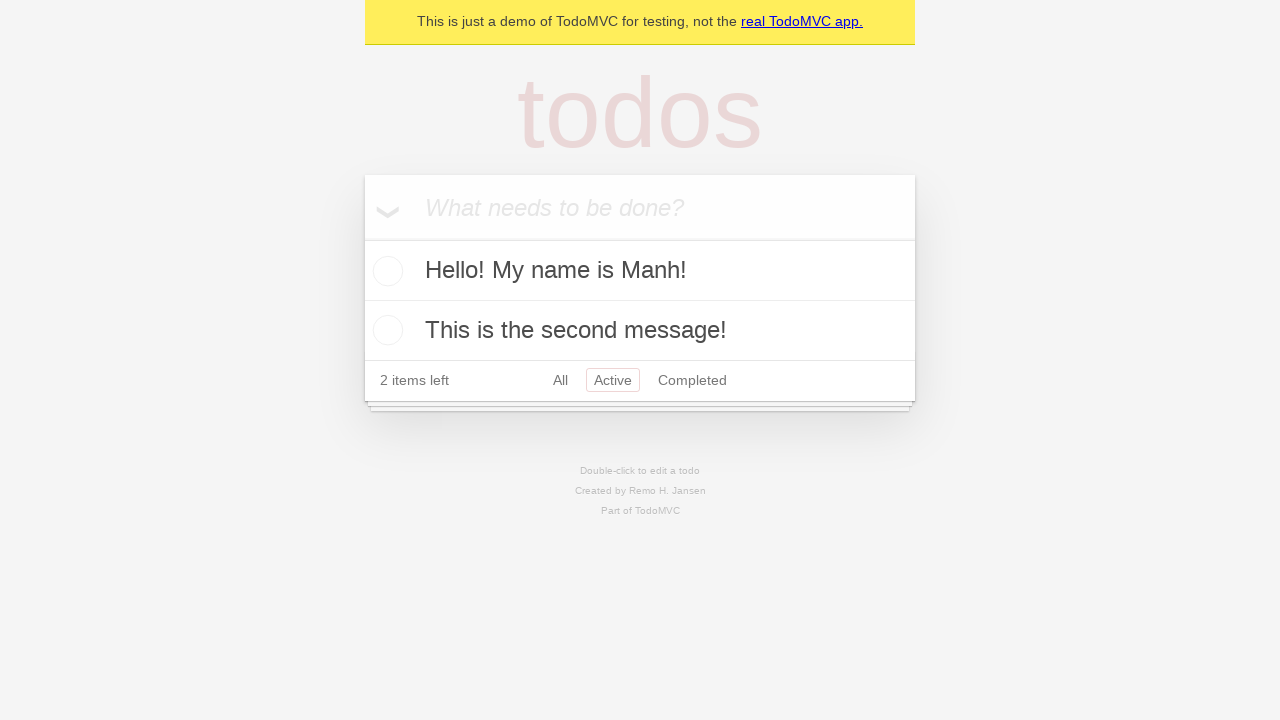

Clicked on Completed filter link at (692, 380) on internal:role=link[name="Completed"i]
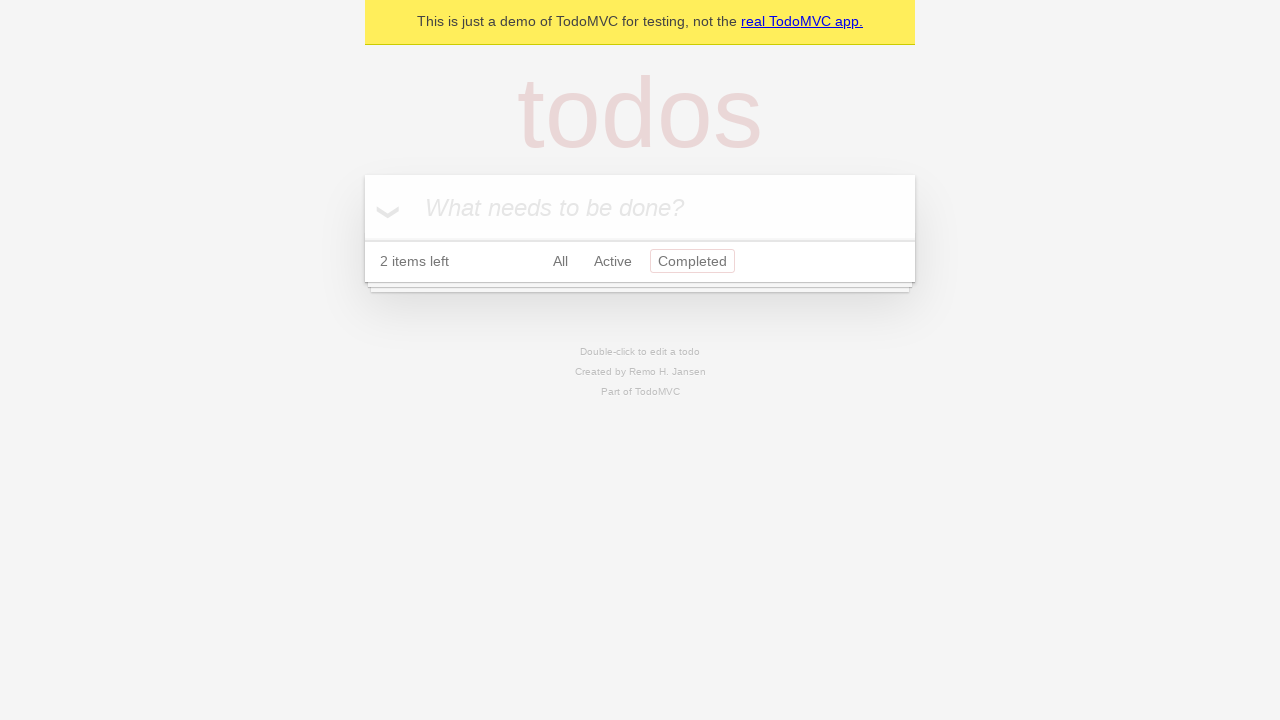

Clicked on Active filter link again at (613, 261) on internal:role=link[name="Active"i]
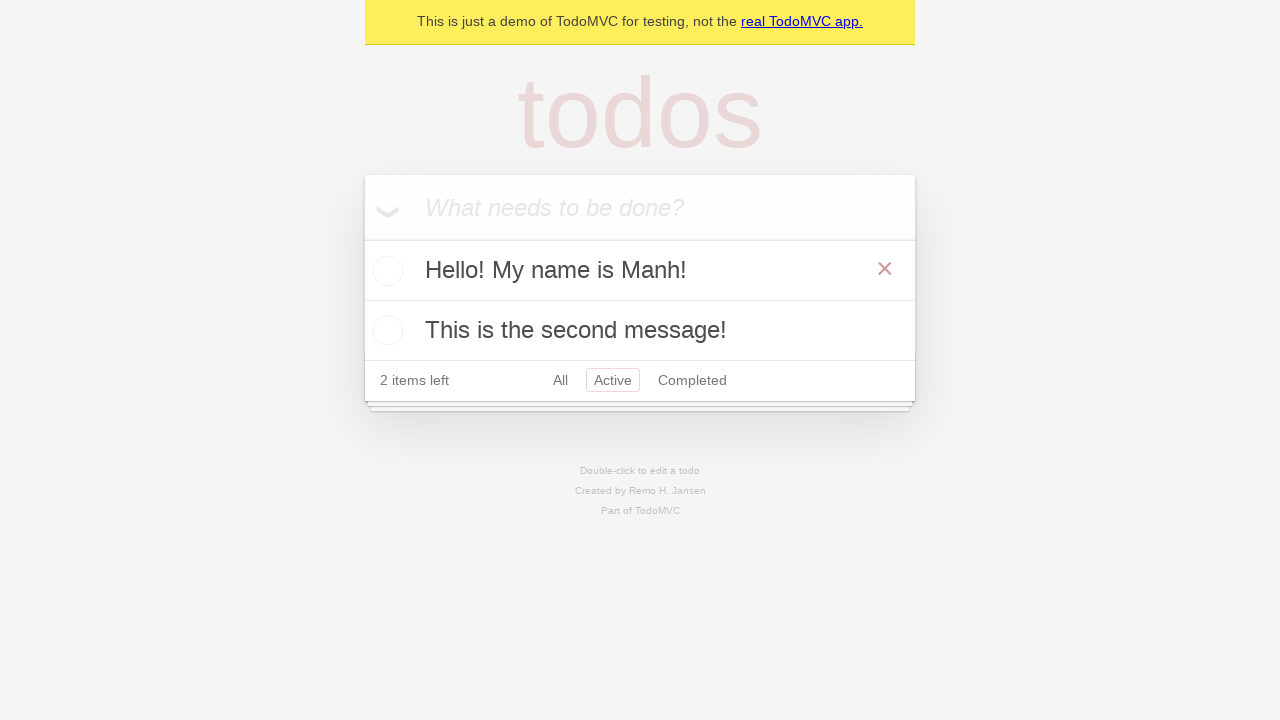

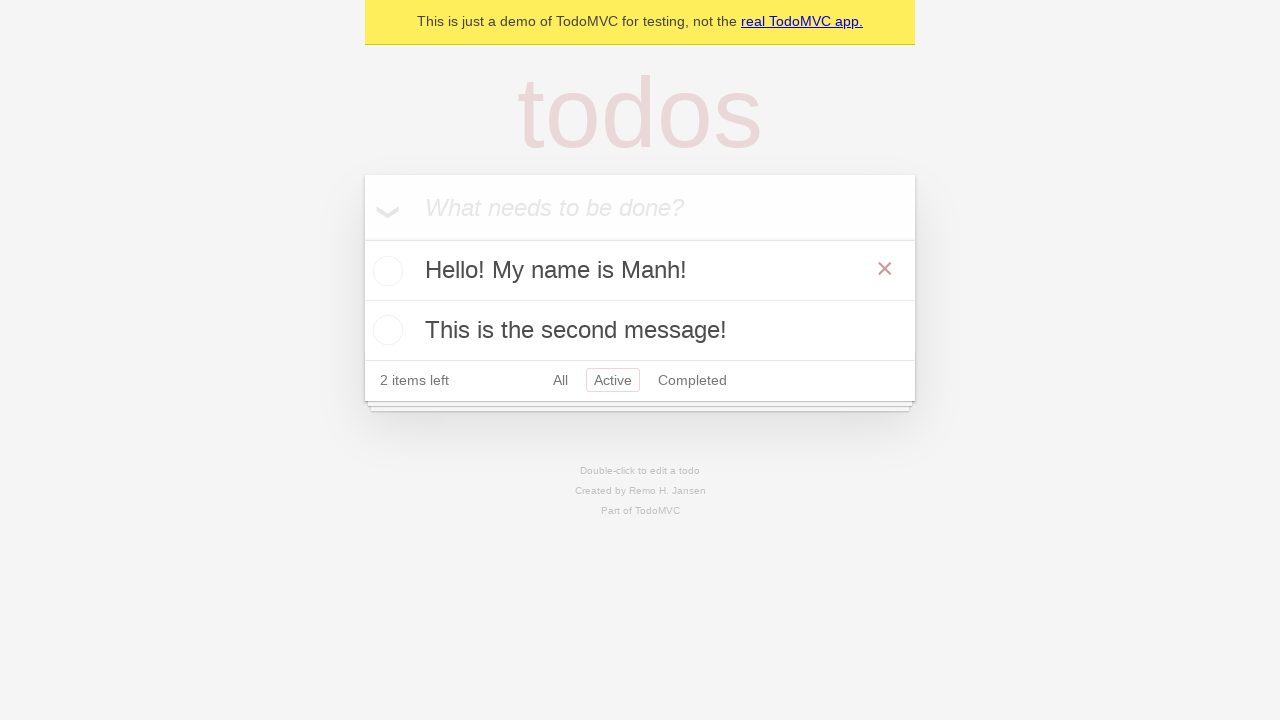